Tests JavaScript prompt alert functionality by clicking a prompt button, entering text into the alert dialog, and accepting it

Starting URL: https://demoqa.com/alerts

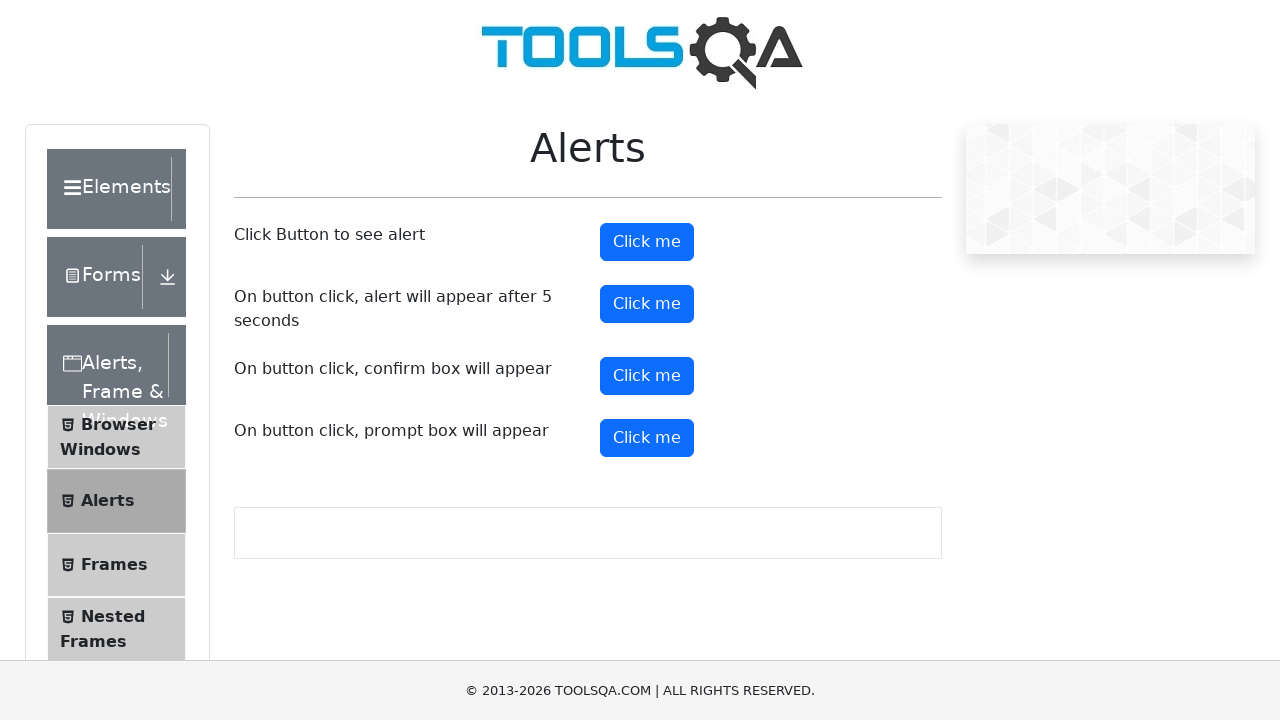

Waited for page to load with networkidle state
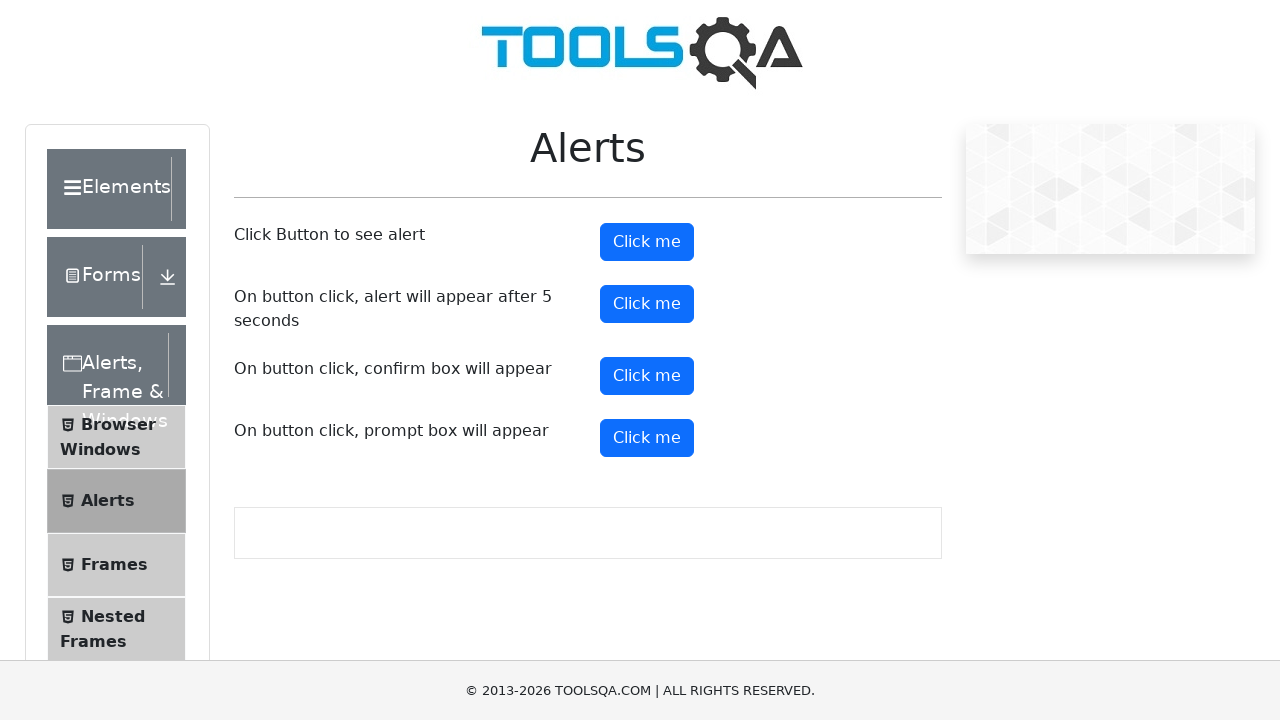

Set up dialog handler to accept prompt with 'Kajal'
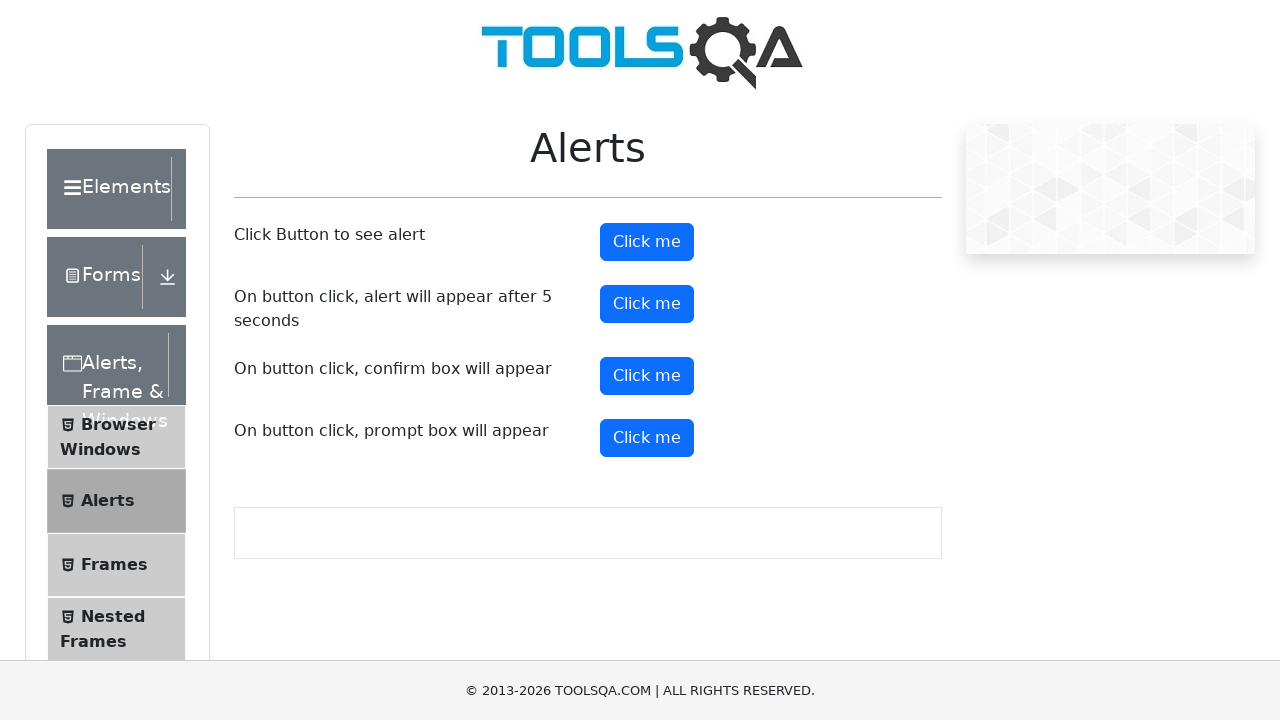

Clicked prompt button using JavaScript
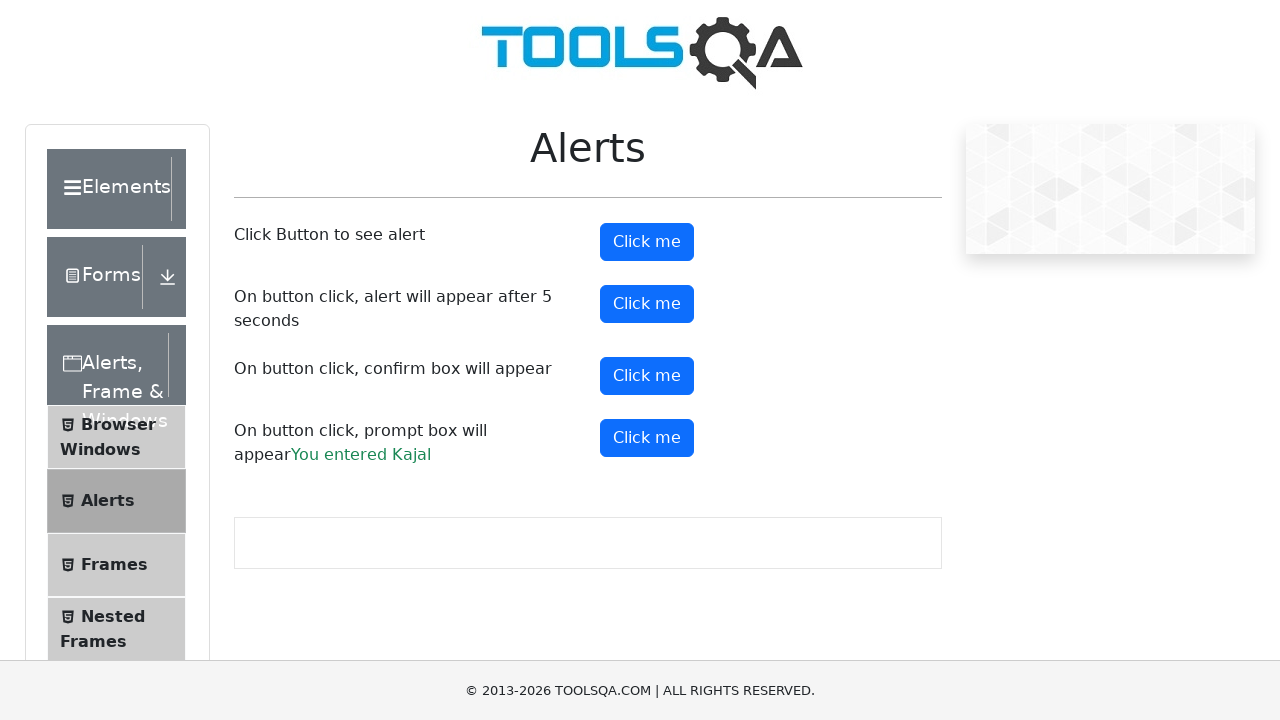

Waited for dialog interaction to complete
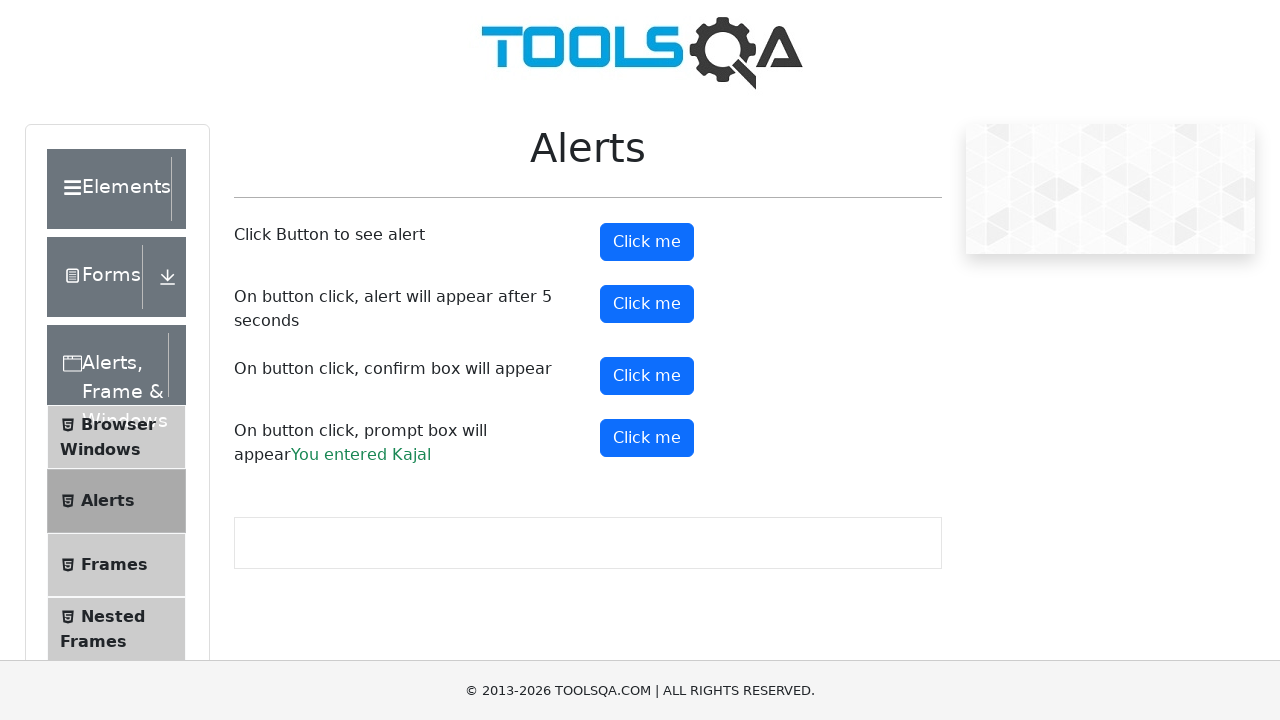

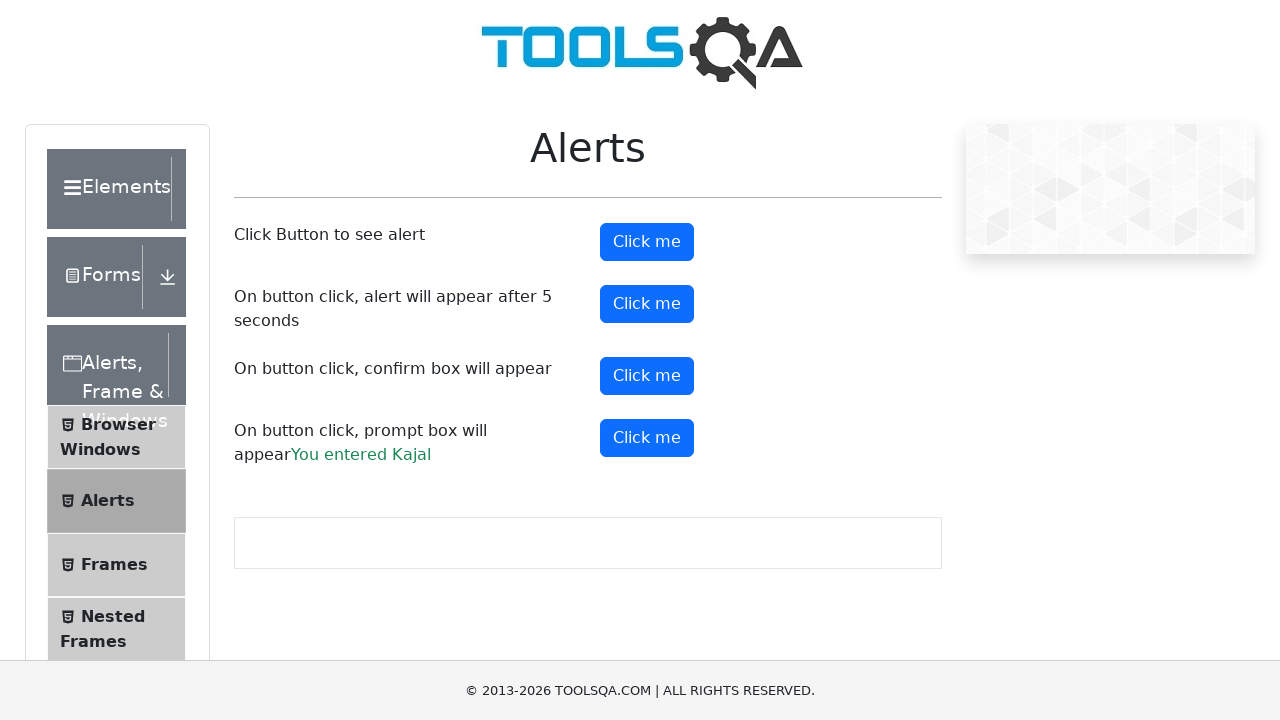